Tests form field functionality by filling, verifying, and clearing the first name and last name fields on the practice form

Starting URL: https://demoqa.com/automation-practice-form

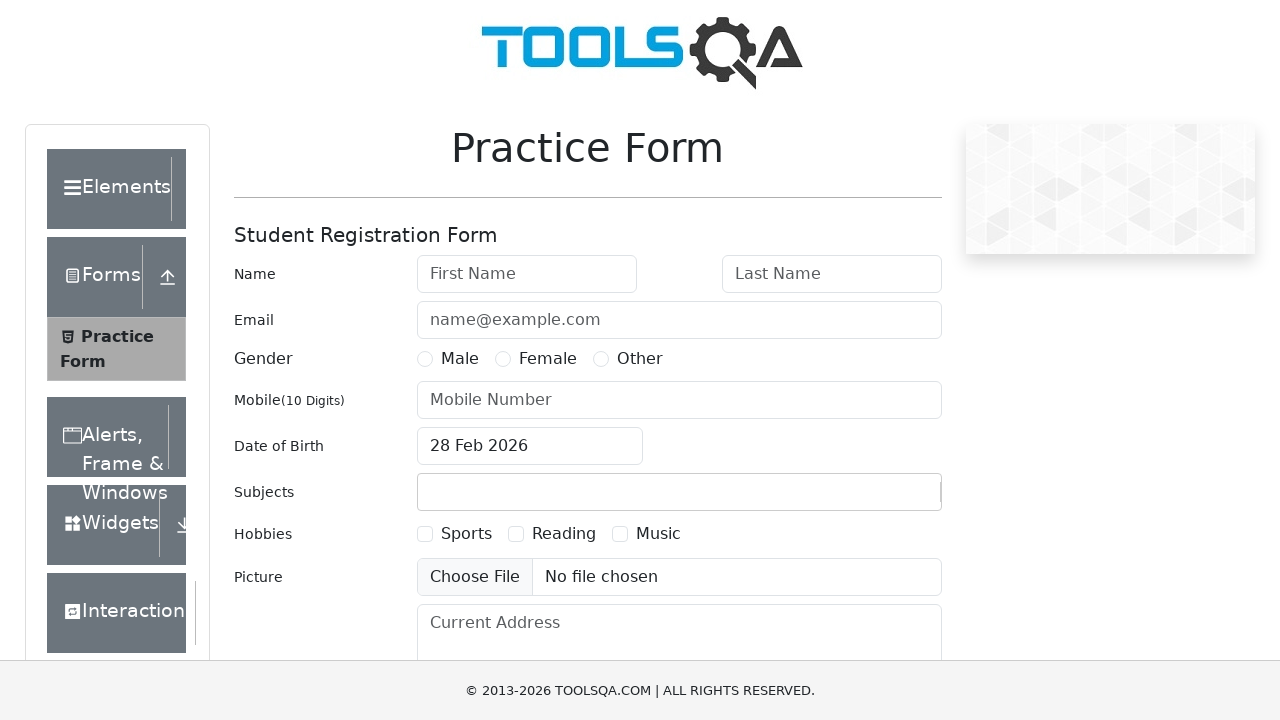

Filled first name field with 'Mary' on #firstName
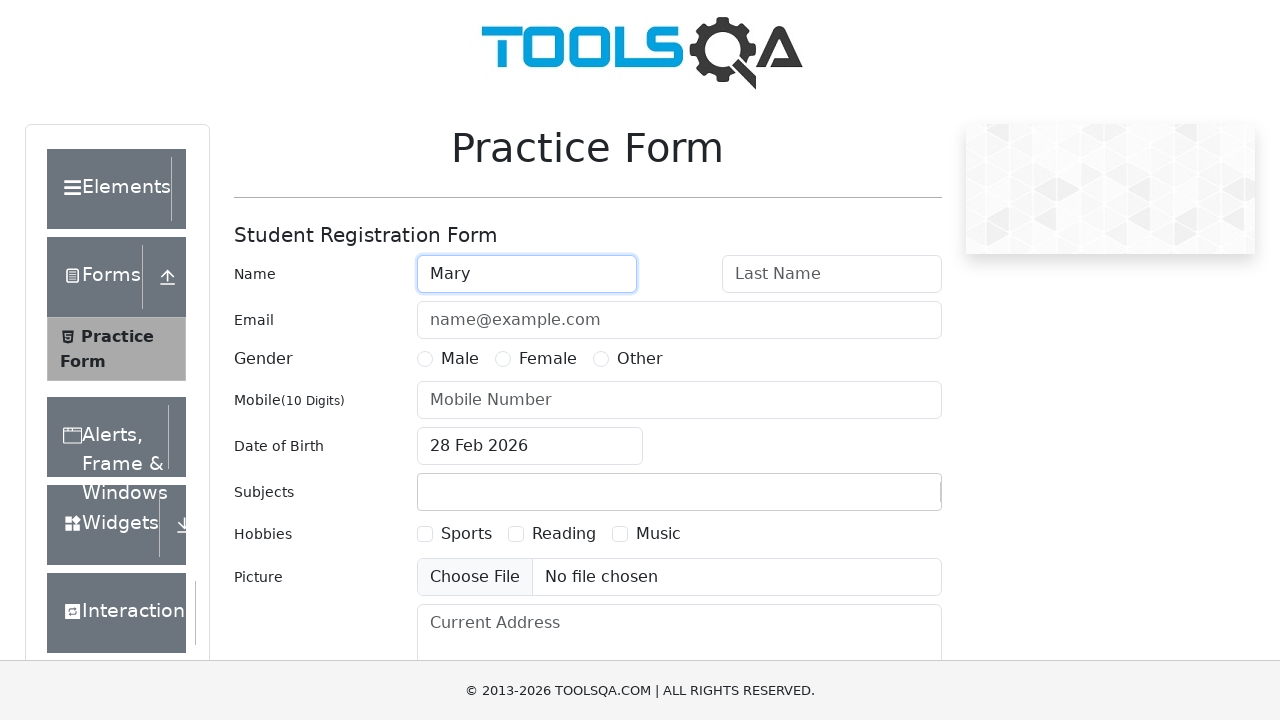

Cleared first name field on #firstName
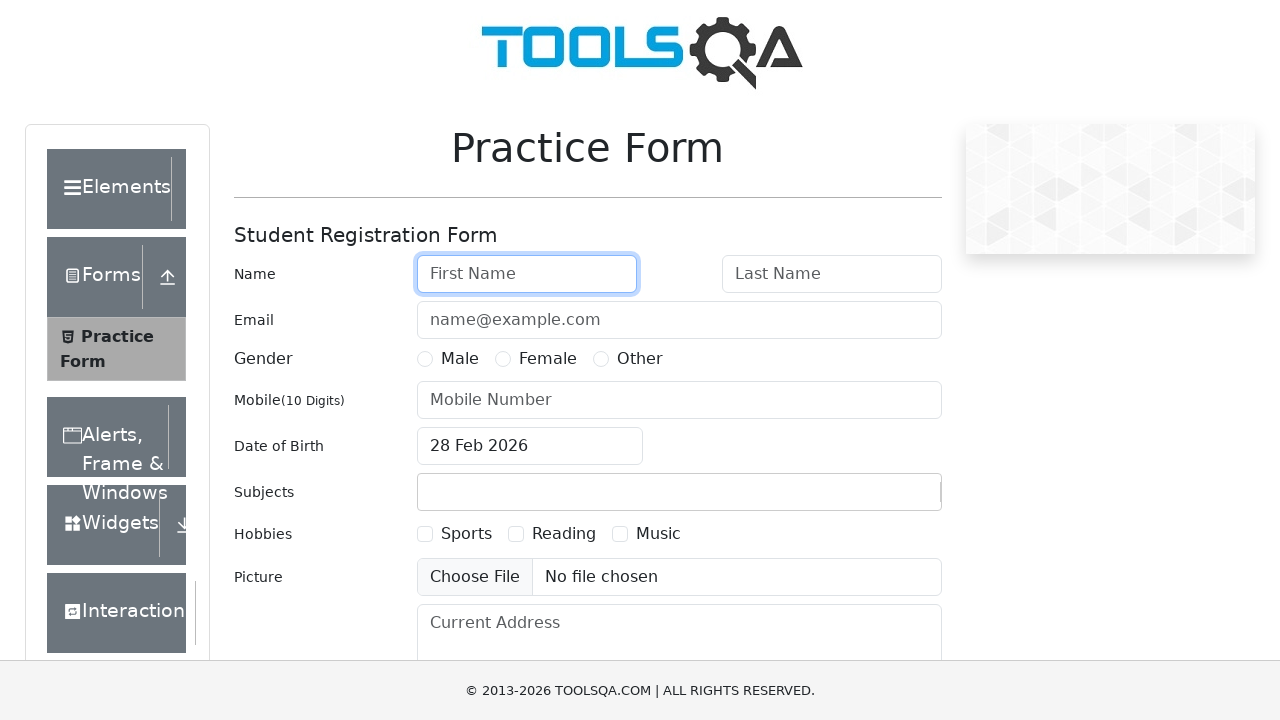

Filled last name field with 'Smith' on #lastName
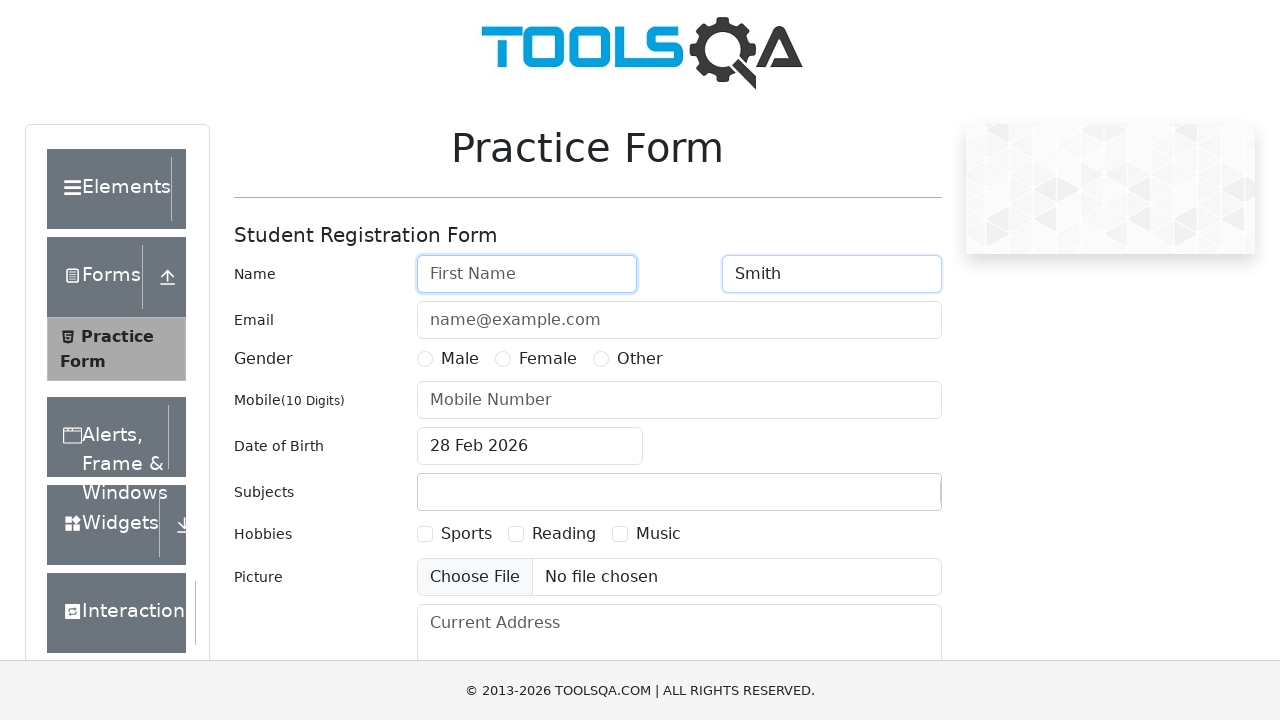

Cleared last name field on #lastName
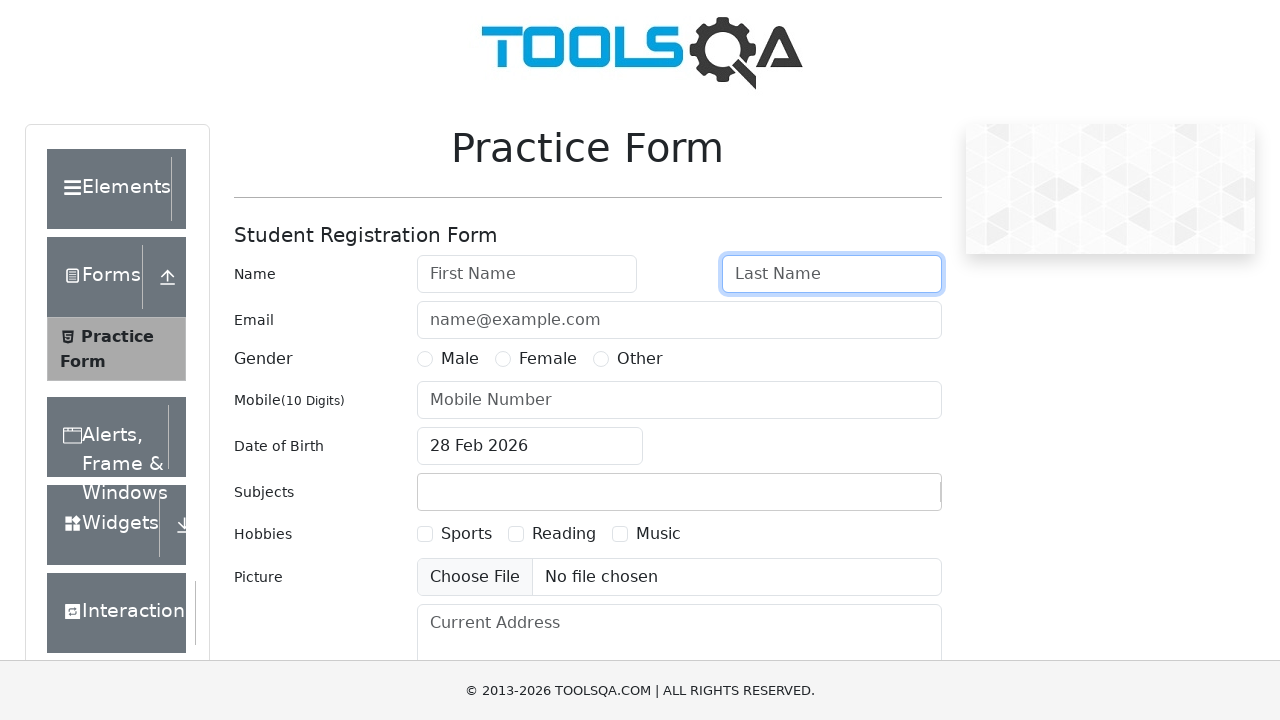

Filled first name field with 'Nancy' on #firstName
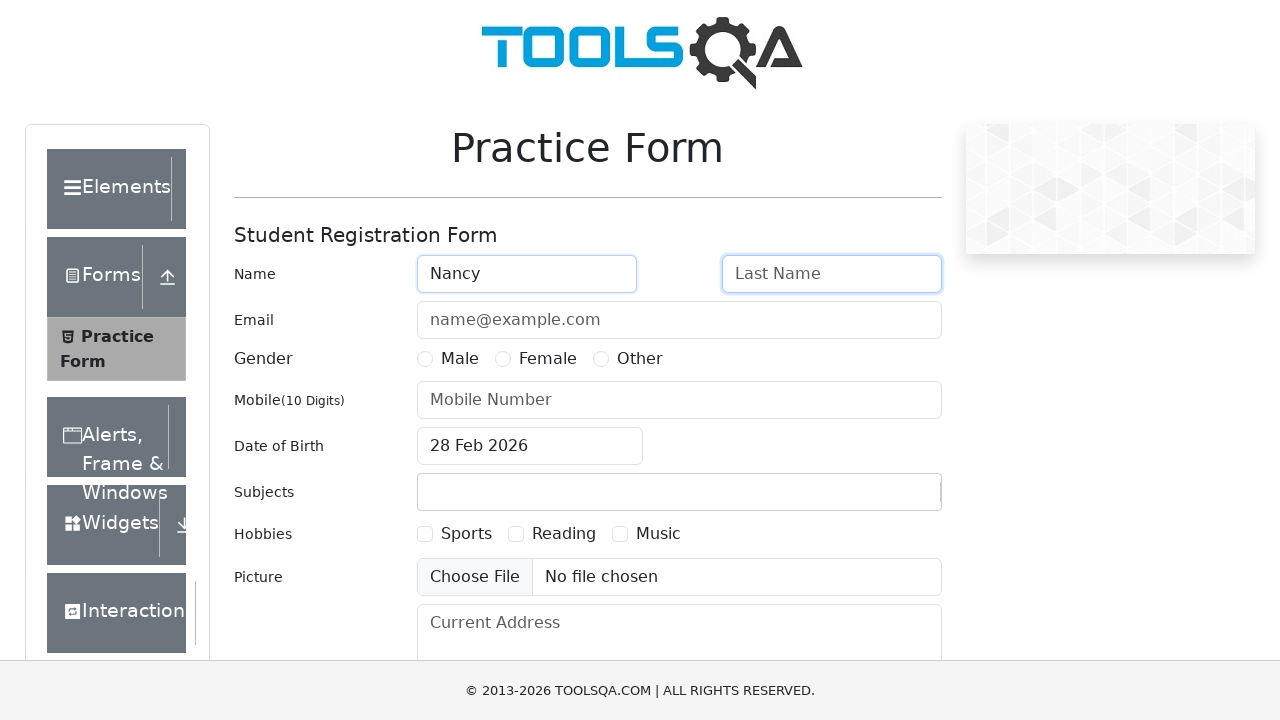

Cleared first name field on #firstName
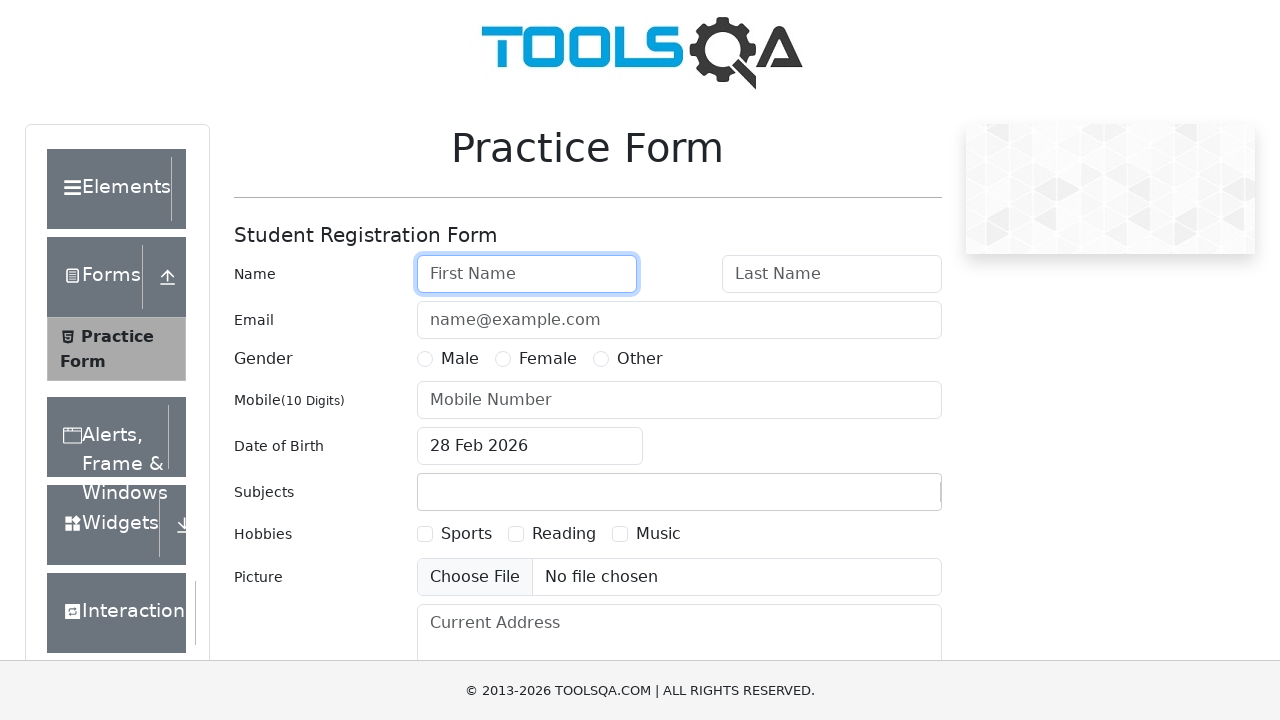

Filled last name field with 'Drew' on #lastName
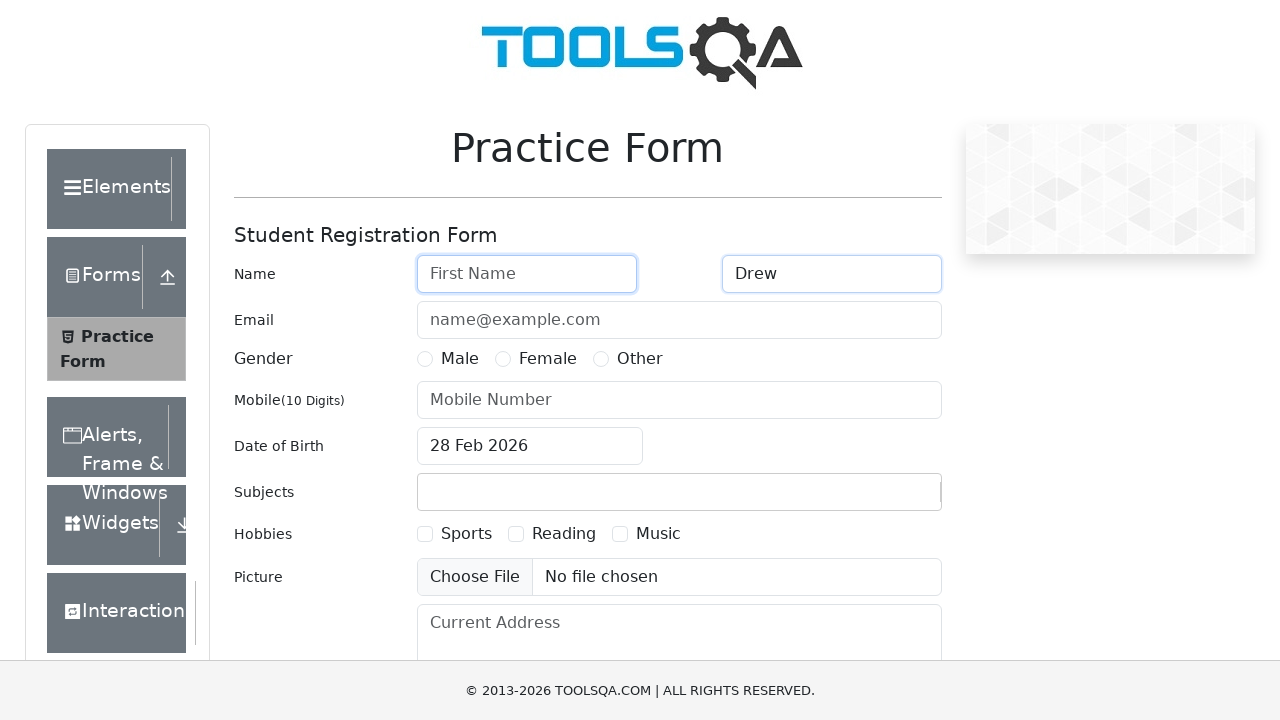

Cleared last name field on #lastName
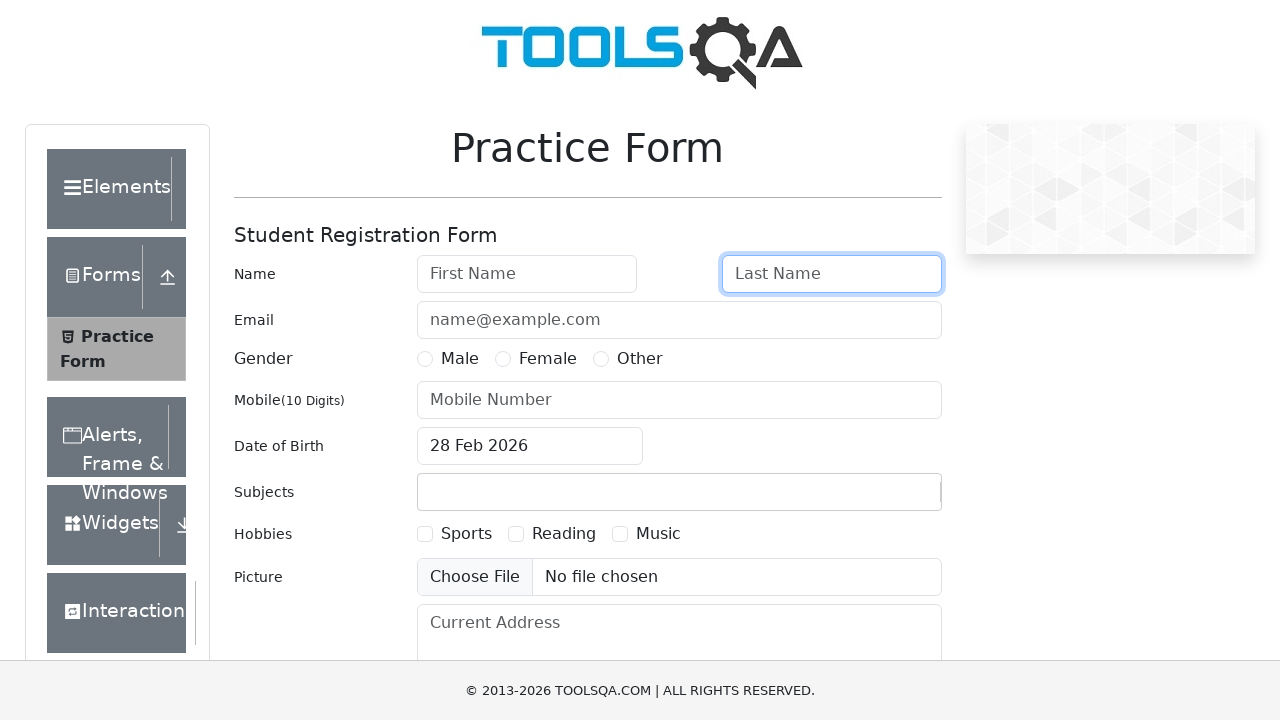

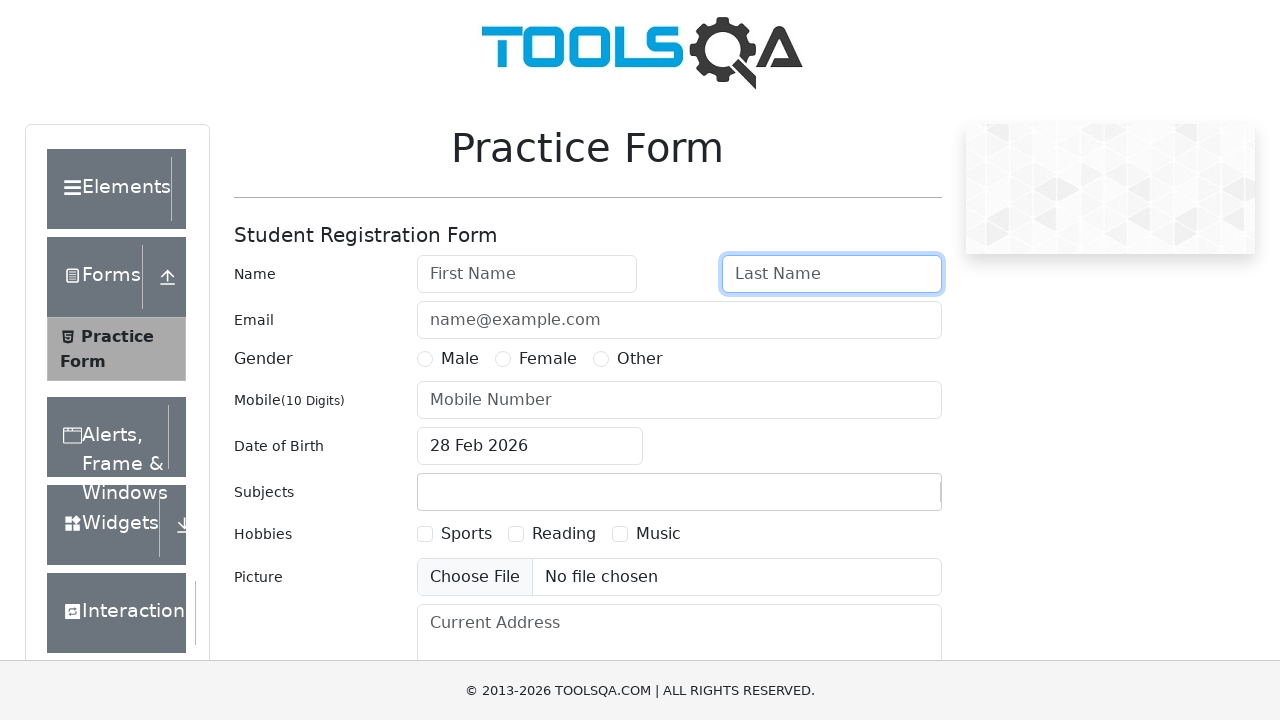